Tests the search functionality on python.org by searching for "pycon" and verifying results are displayed

Starting URL: https://www.python.org

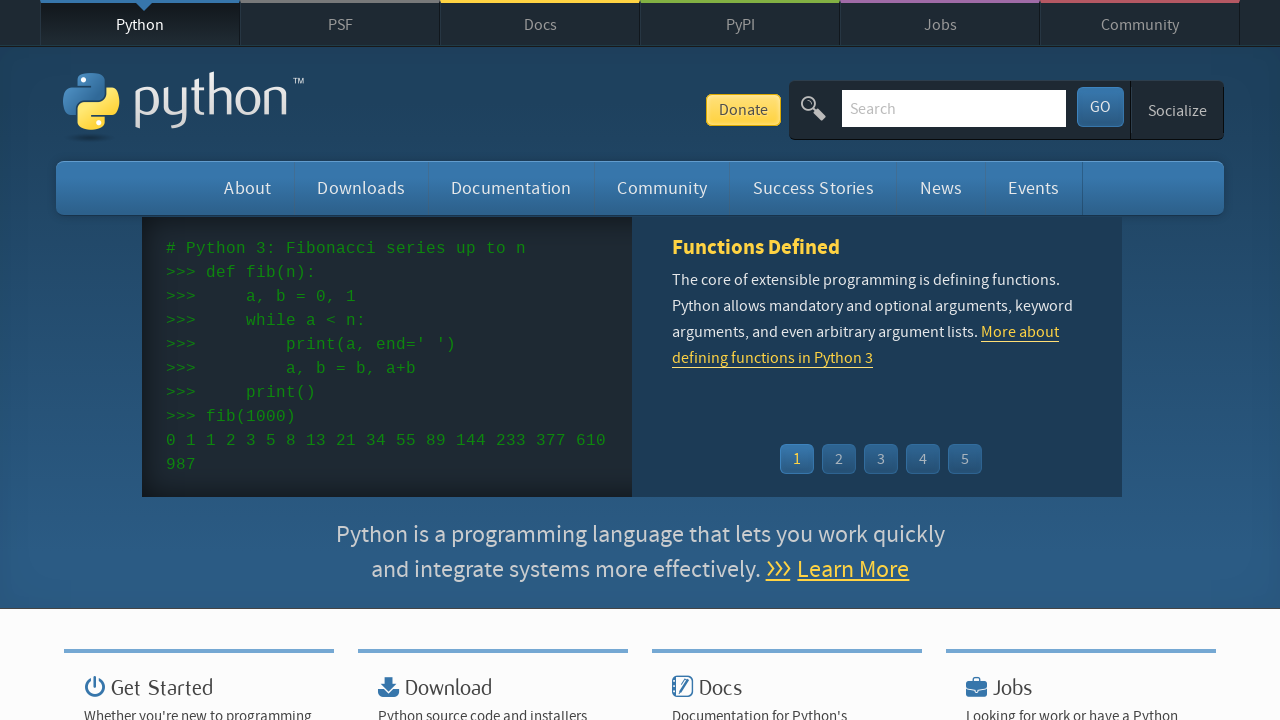

Filled search input with 'pycon' on input[name='q']
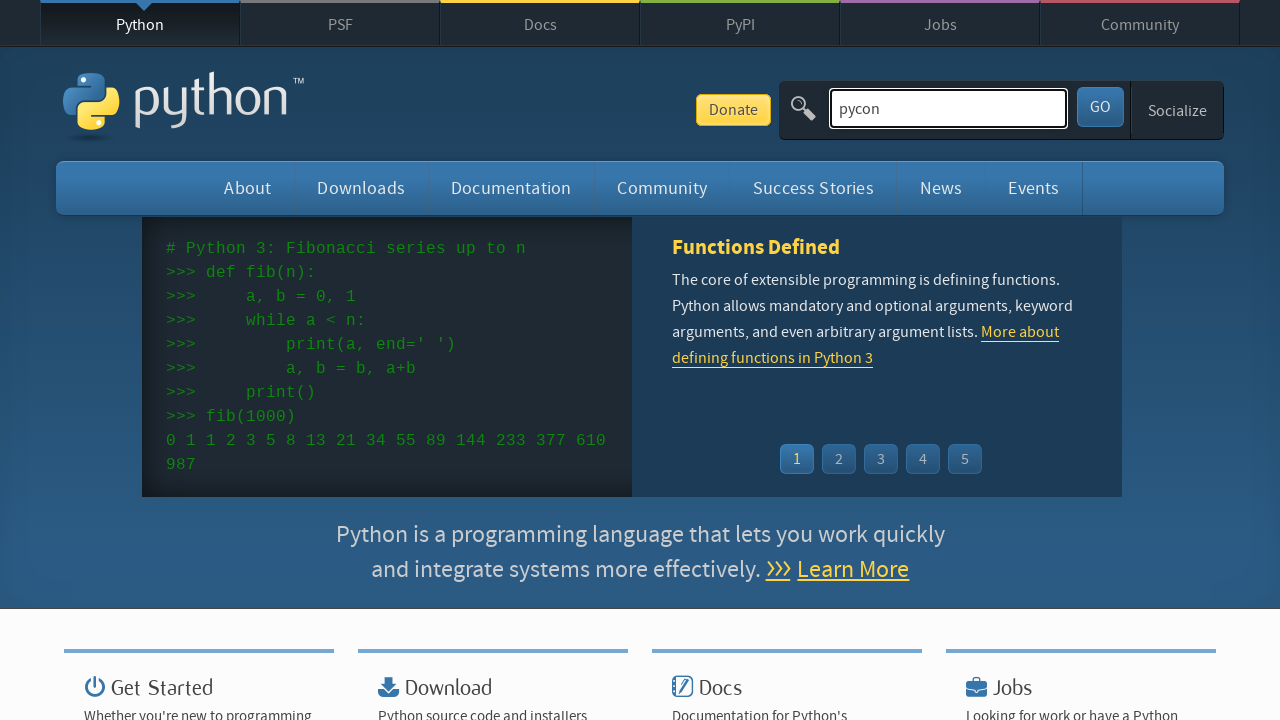

Pressed Enter to submit search on input[name='q']
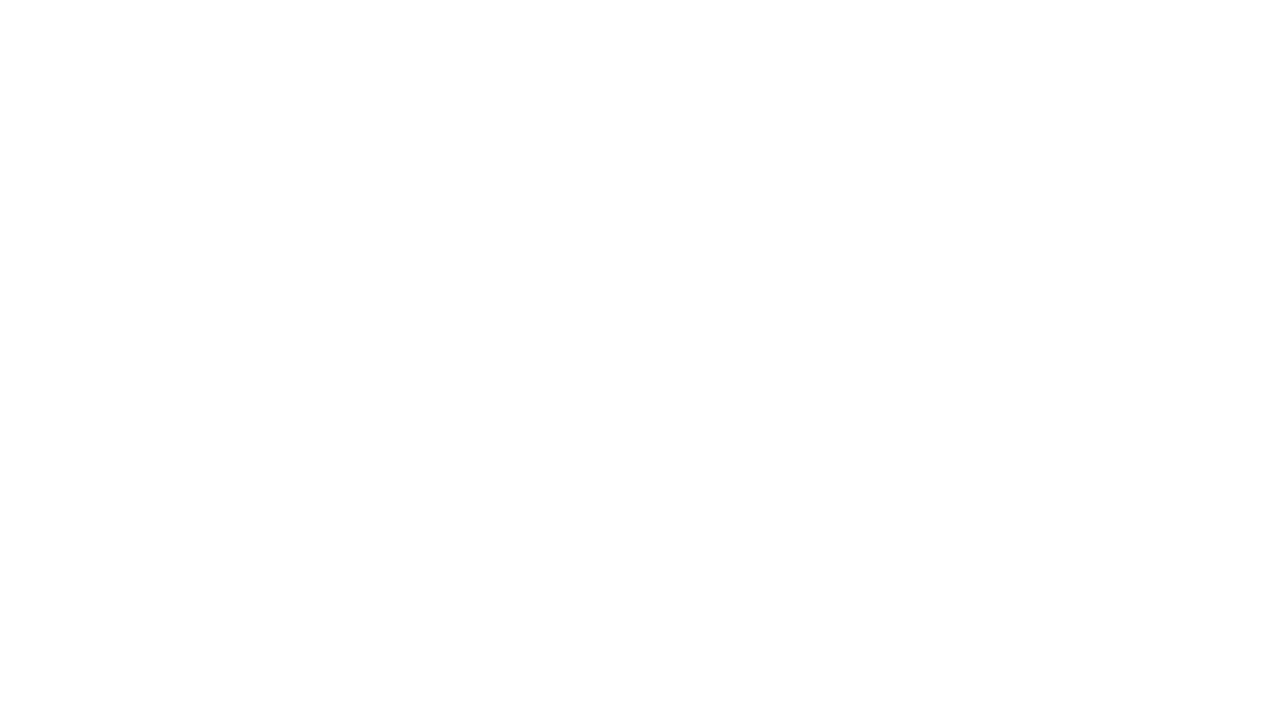

Search results page loaded (networkidle)
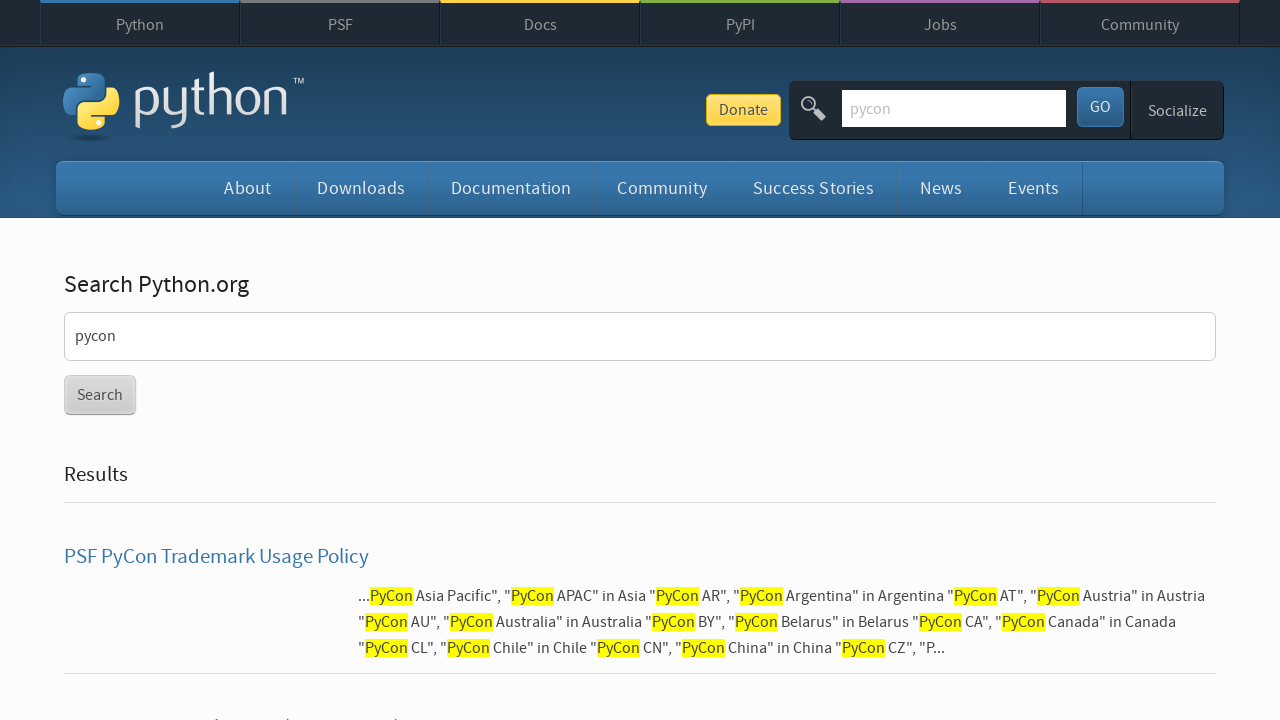

Verified that search results are displayed (no 'No results found' message)
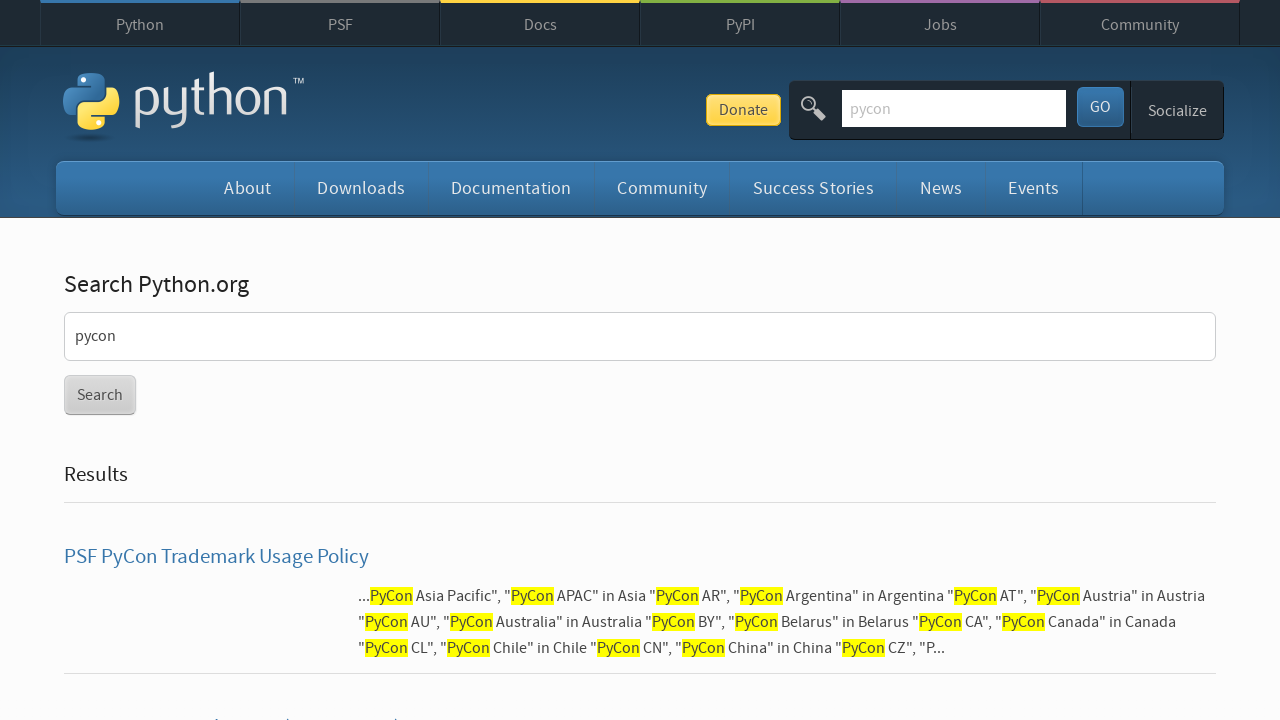

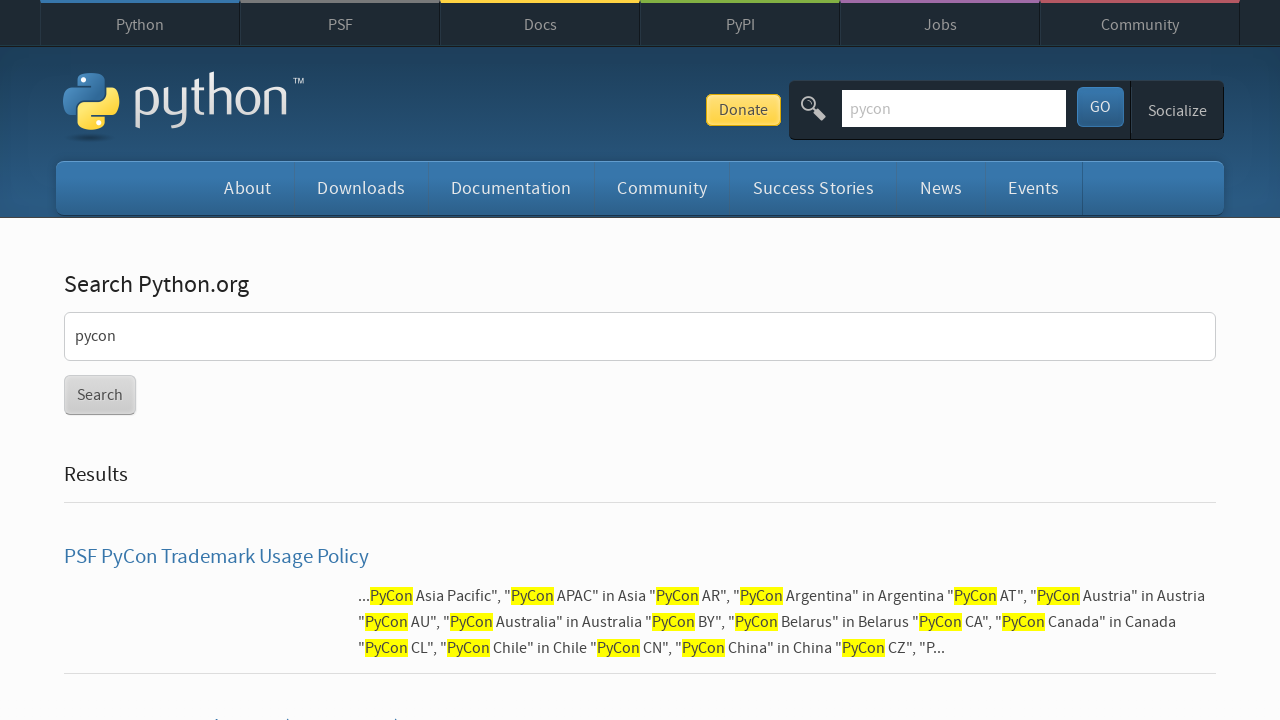